Tests mouse click and hold action by navigating to the UI Testing Concepts section, then to Mouse Actions, and performing a click-and-hold followed by release on a target element.

Starting URL: https://demoapps.qspiders.com/

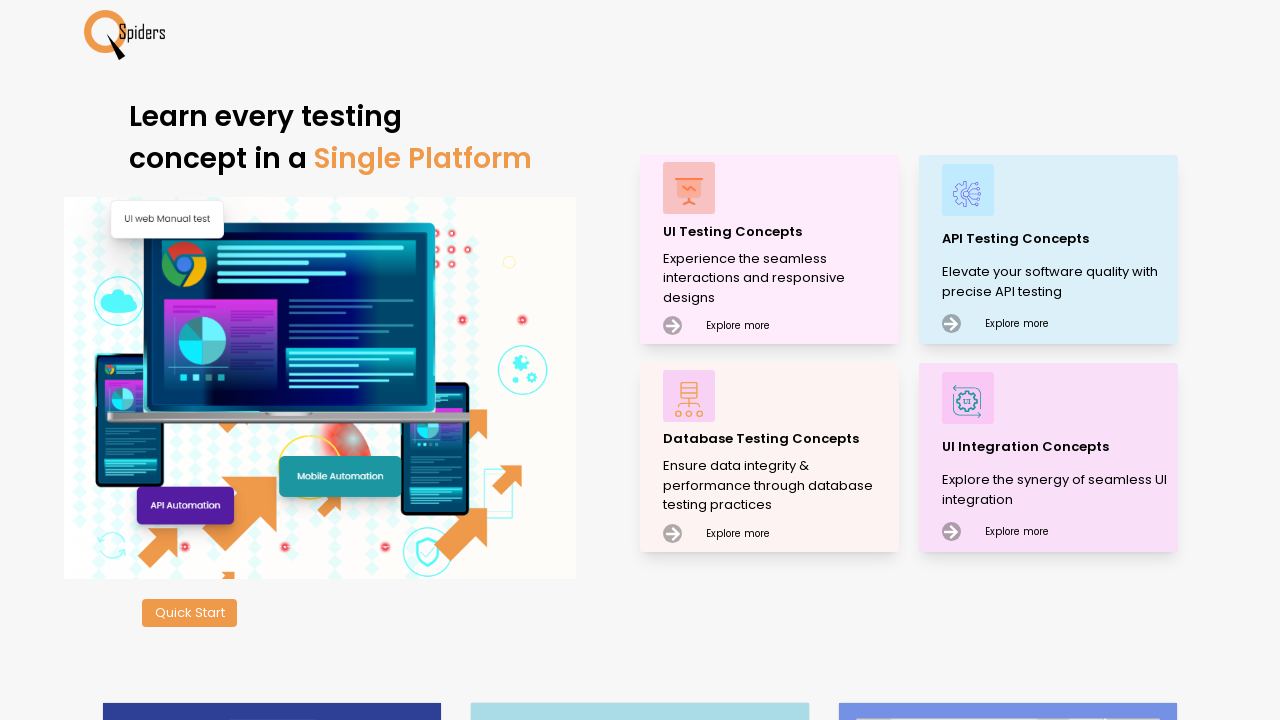

Clicked on UI Testing Concepts section at (778, 232) on xpath=//p[text()='UI Testing Concepts']
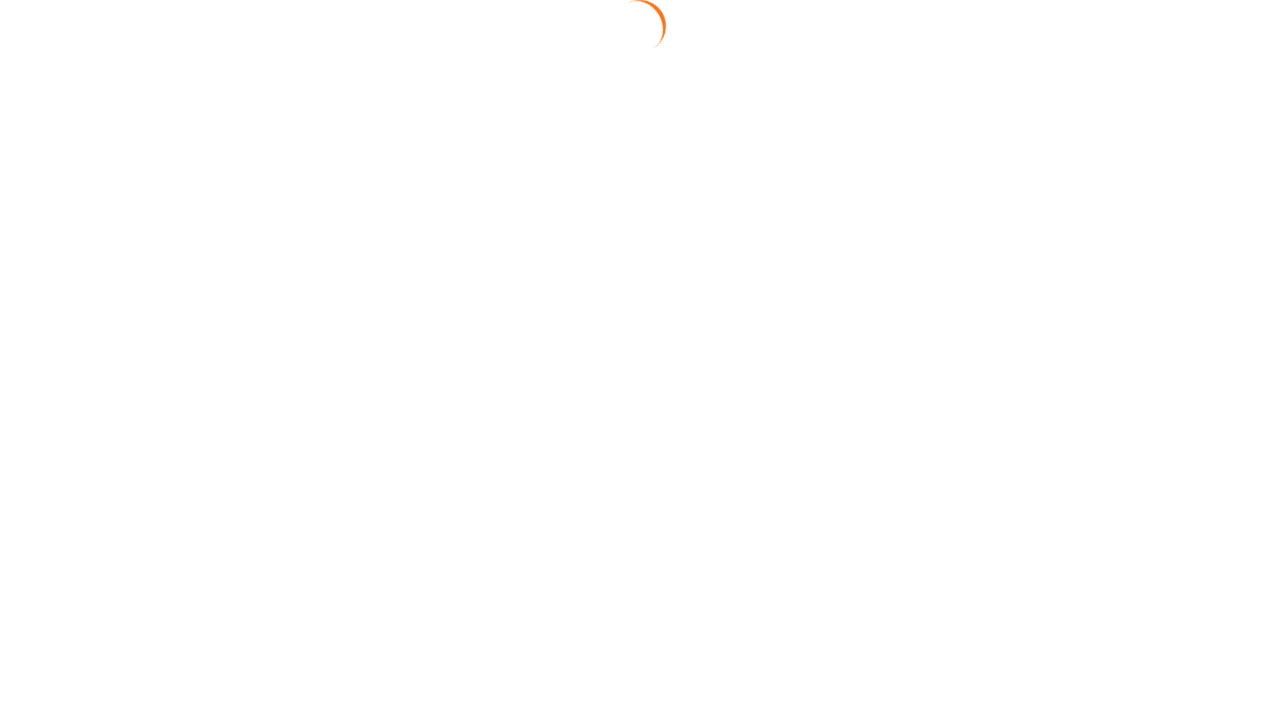

Clicked on Mouse Actions section at (66, 667) on xpath=//section[text()='Mouse Actions']
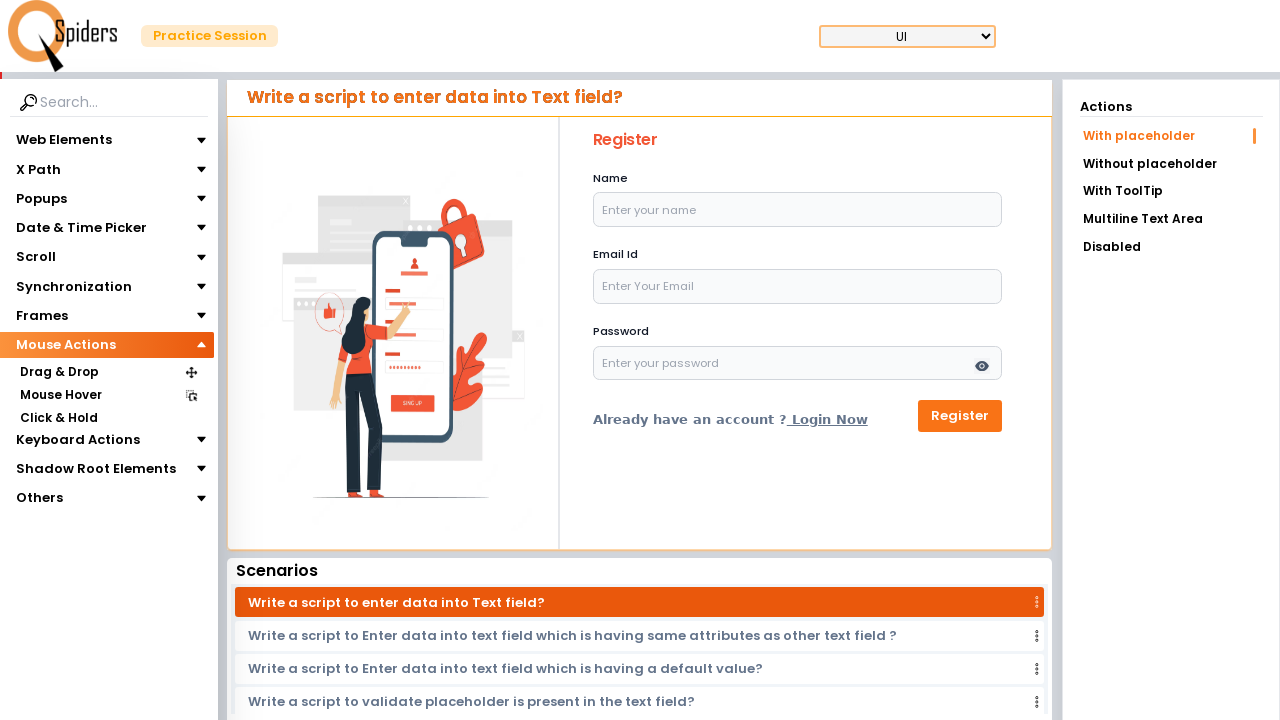

Clicked on Click & Hold option at (58, 418) on xpath=//section[text()='Click & Hold']
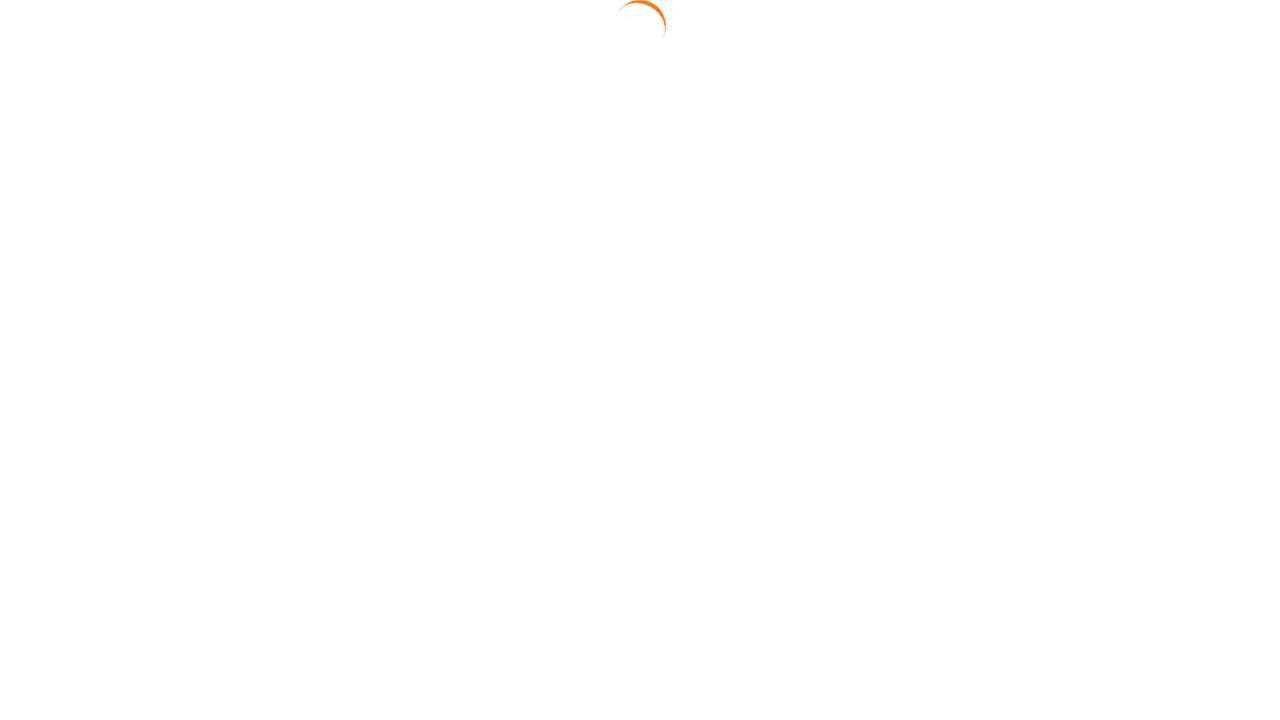

Target circle element loaded and visible
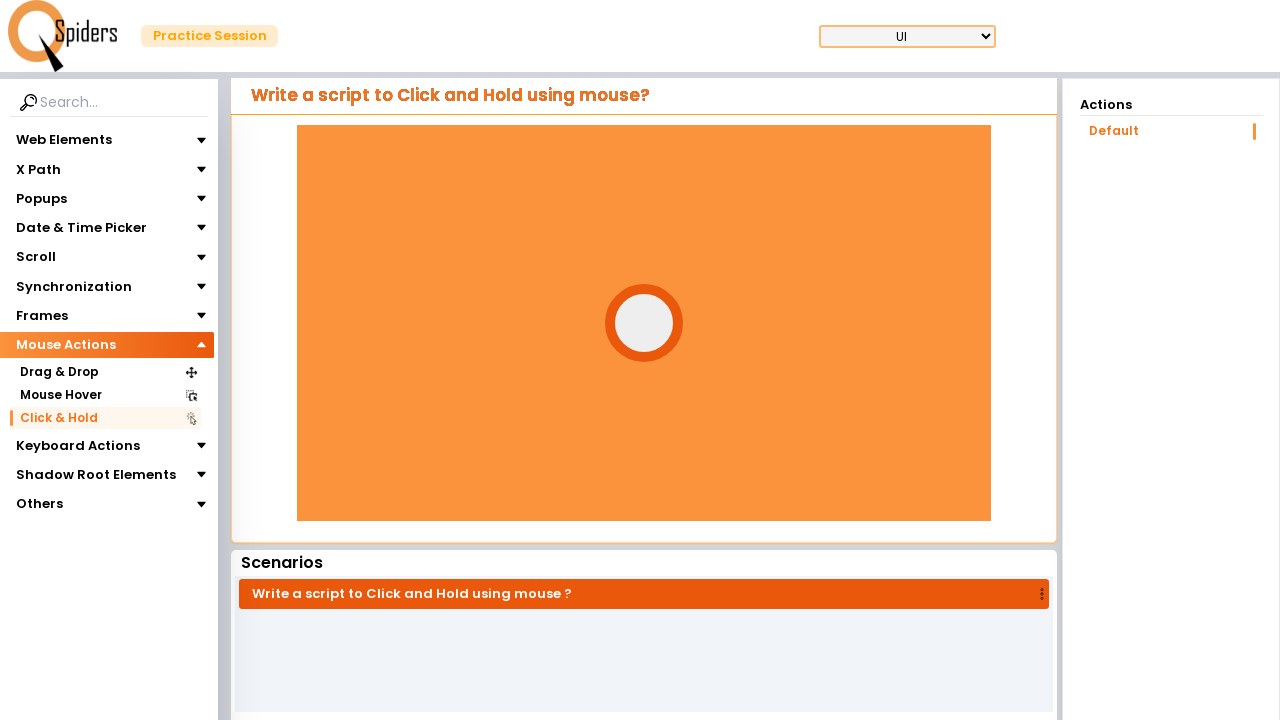

Located target circle element
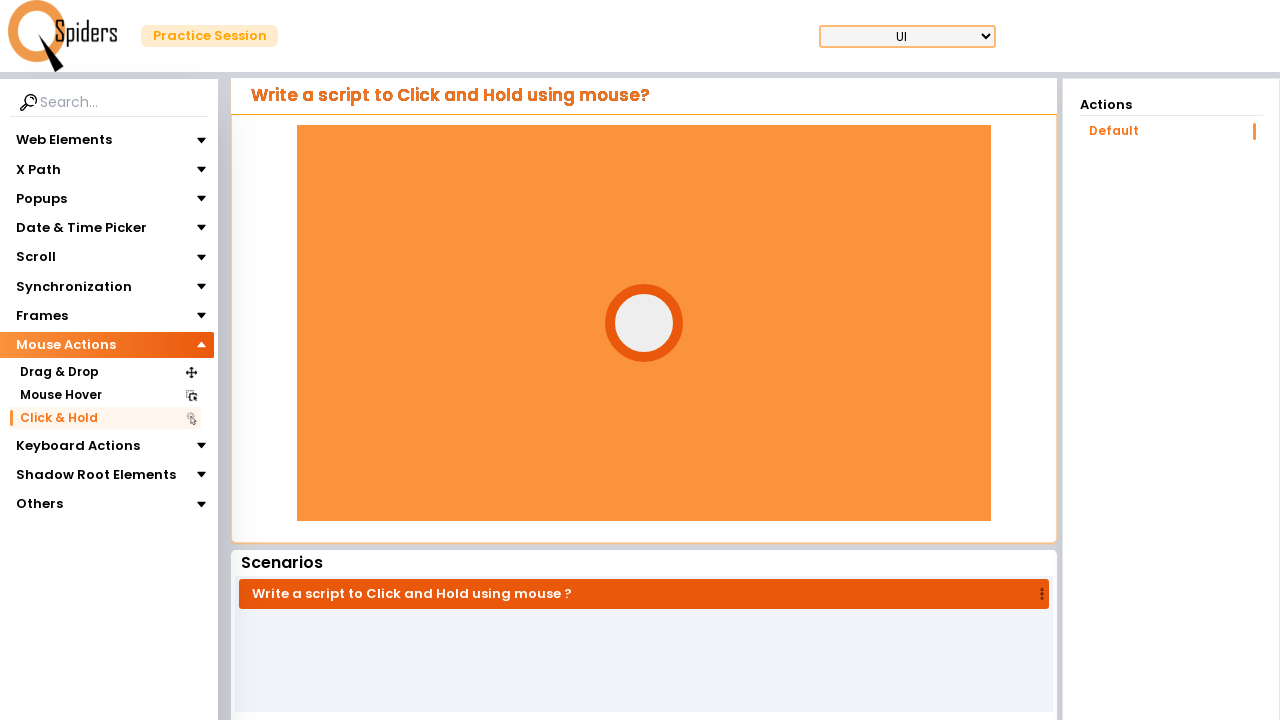

Performed click and hold action on target circle for 2 seconds then released at (644, 323) on #circle
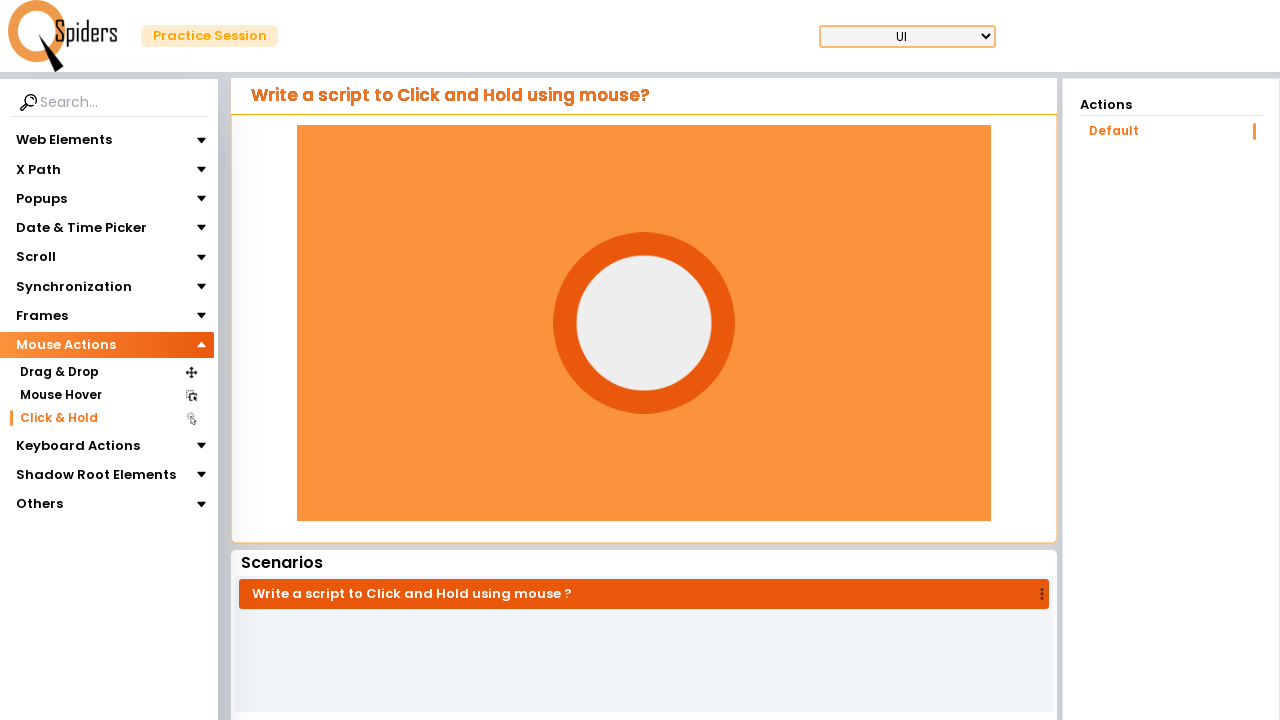

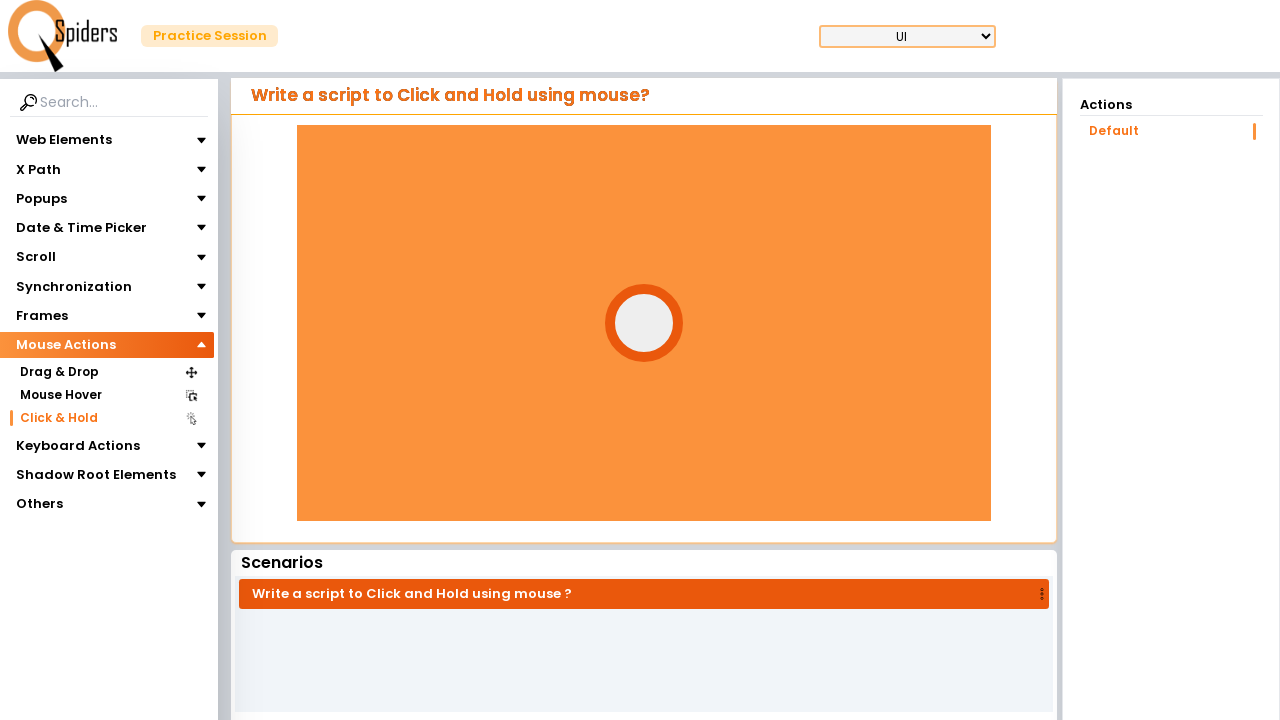